Tests web table filtering functionality by entering "Rice" in search field and verifying that displayed results match the filter

Starting URL: https://rahulshettyacademy.com/seleniumPractise/#/offers

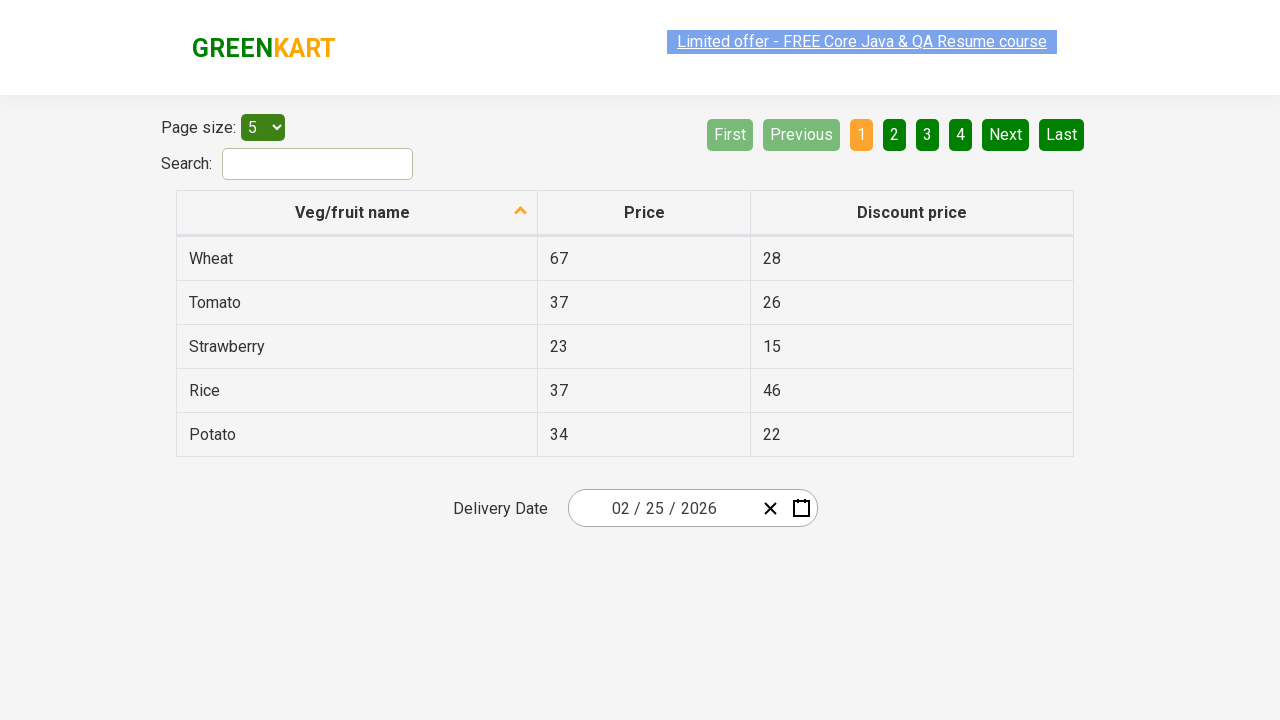

Filled search field with 'Rice' to filter web table on #search-field
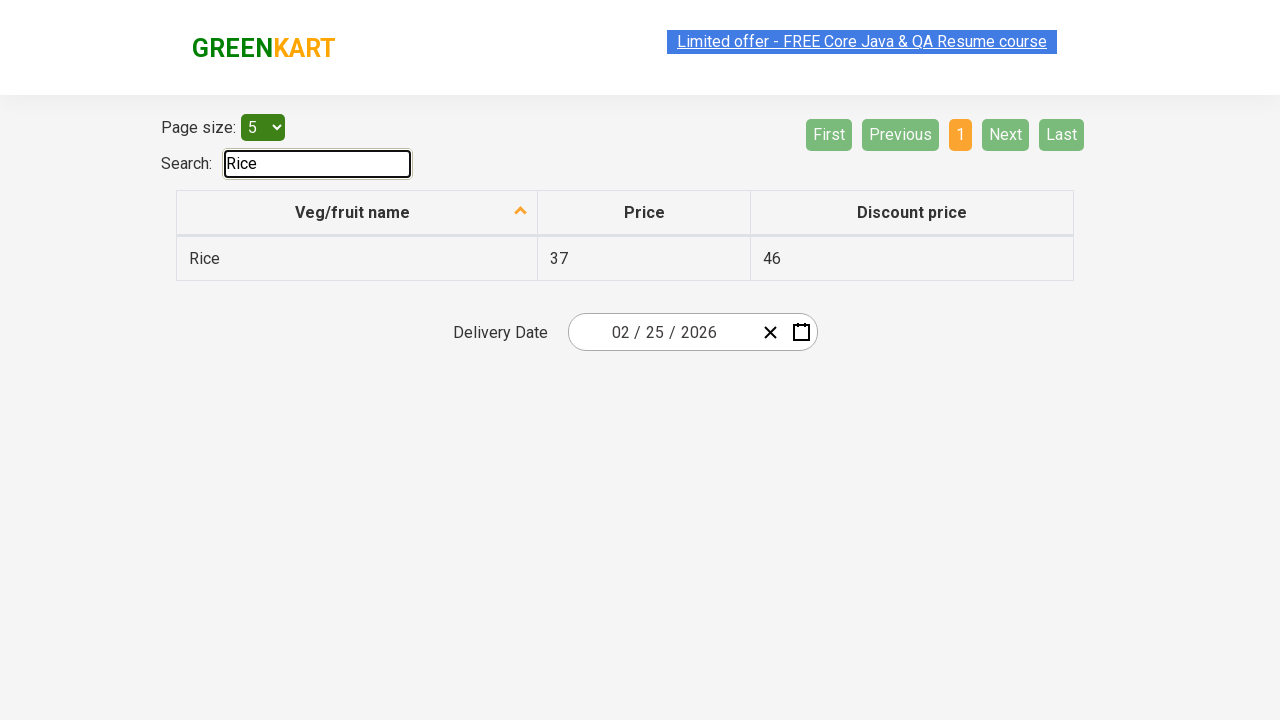

Waited 500ms for filter to apply to table
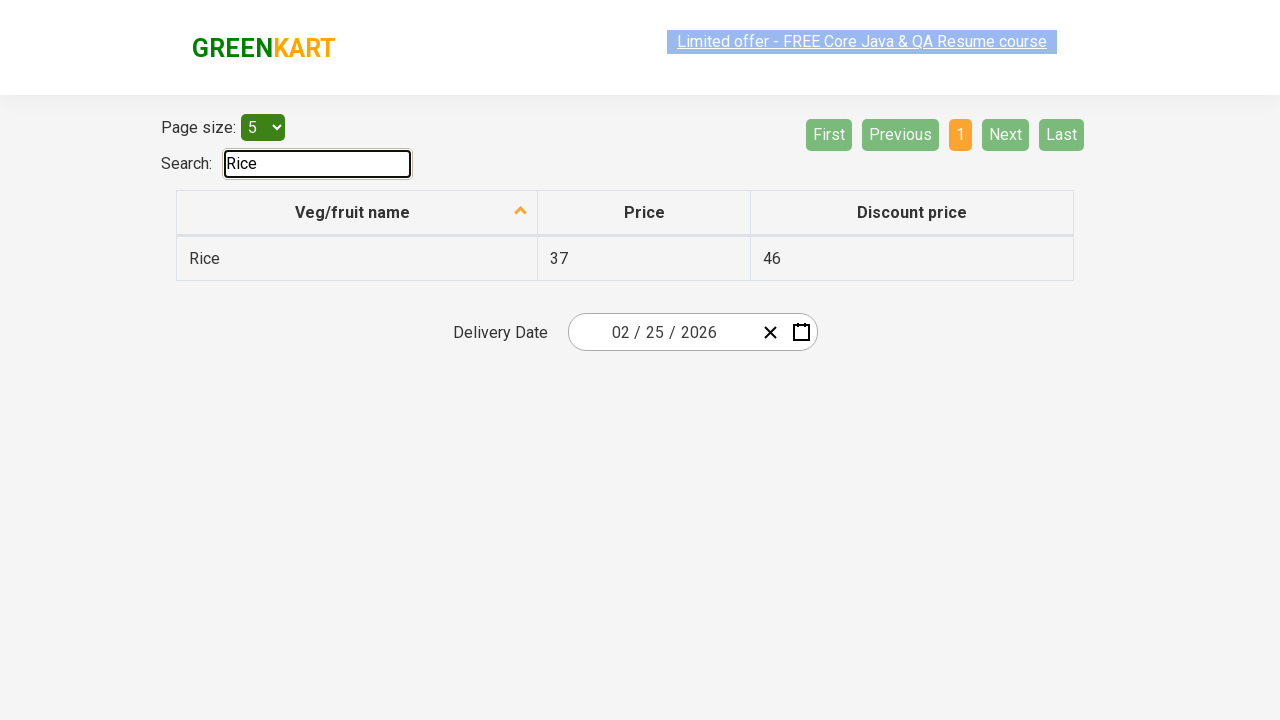

Retrieved all table rows from first column
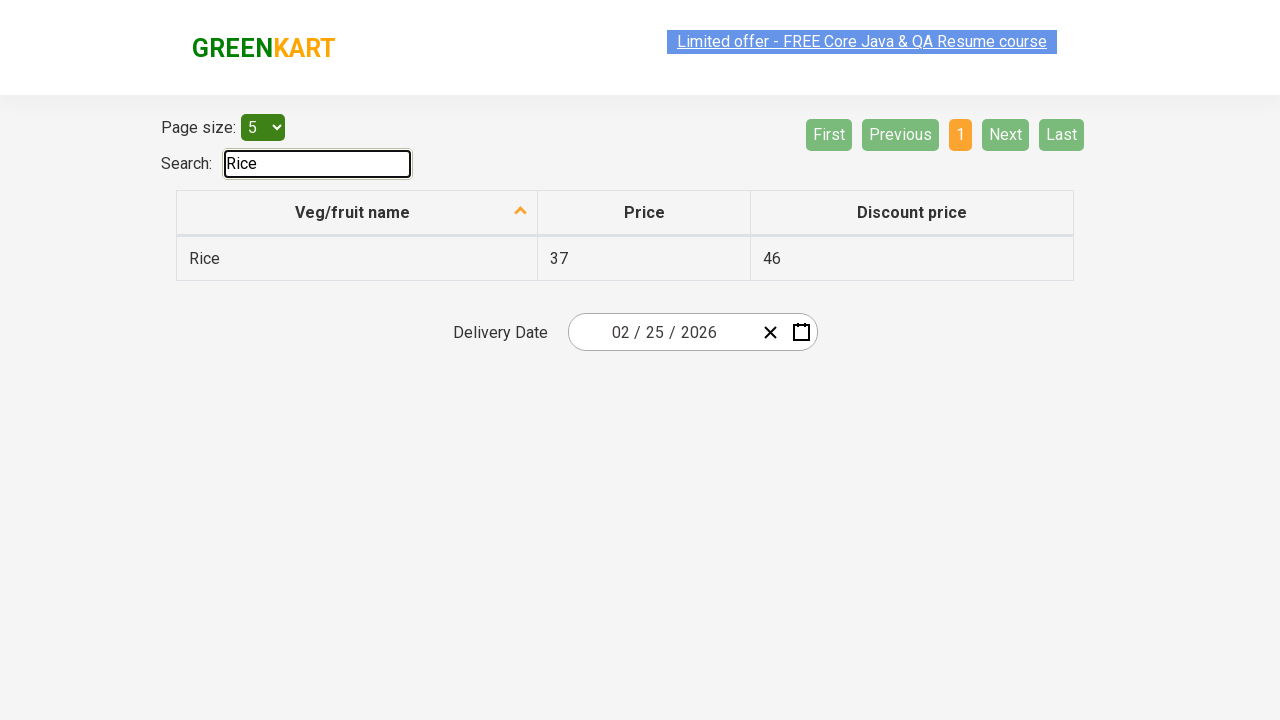

Counted filtered results: 1 items contain 'Rice'
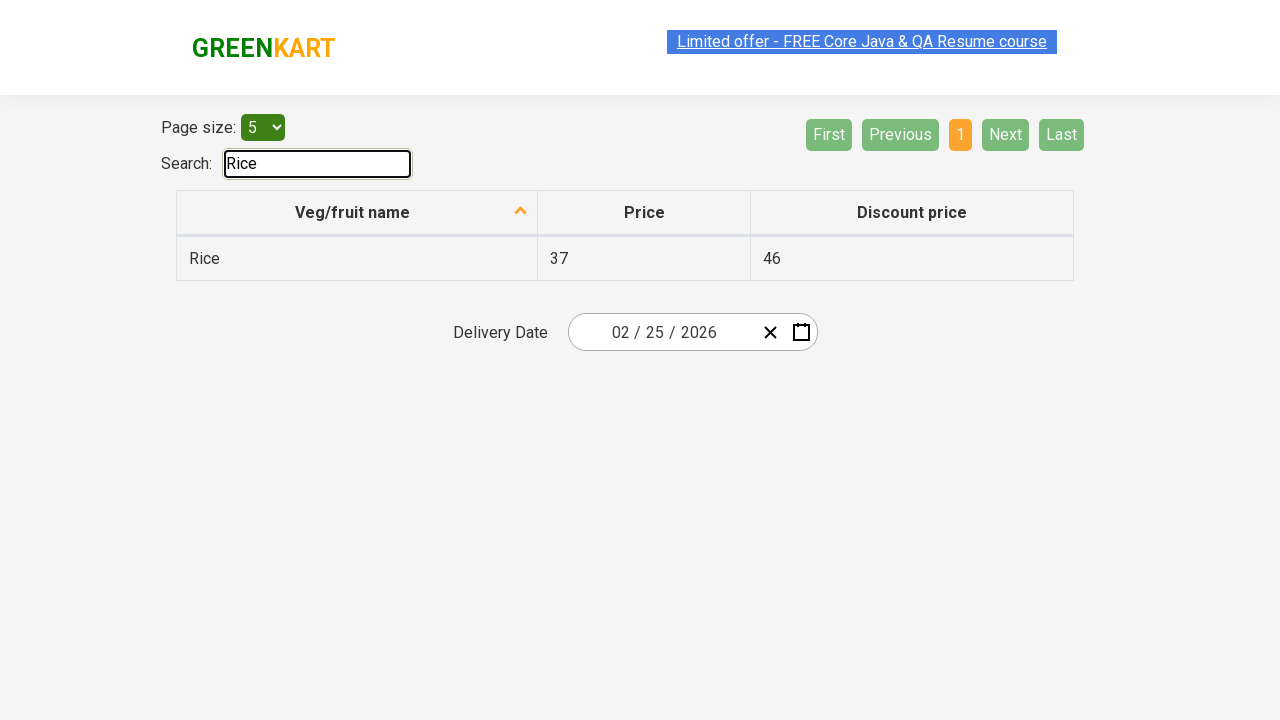

Verified all 1 displayed results contain 'Rice' - filter test passed
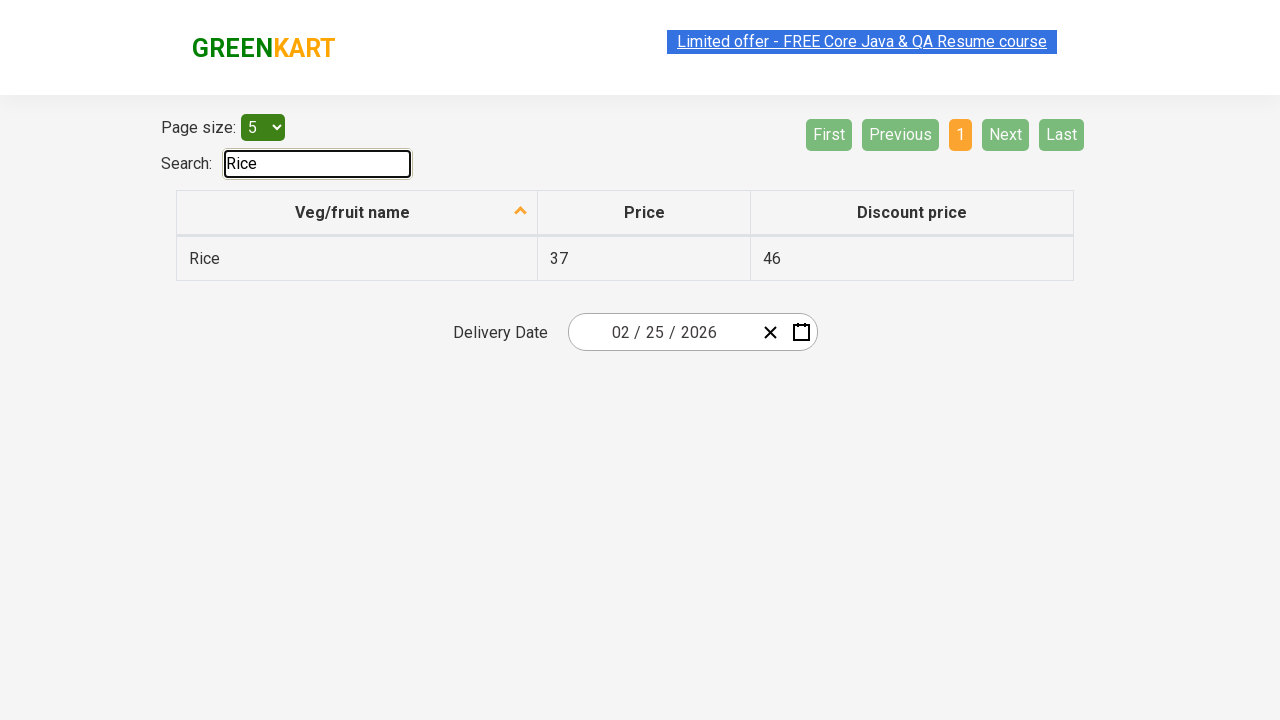

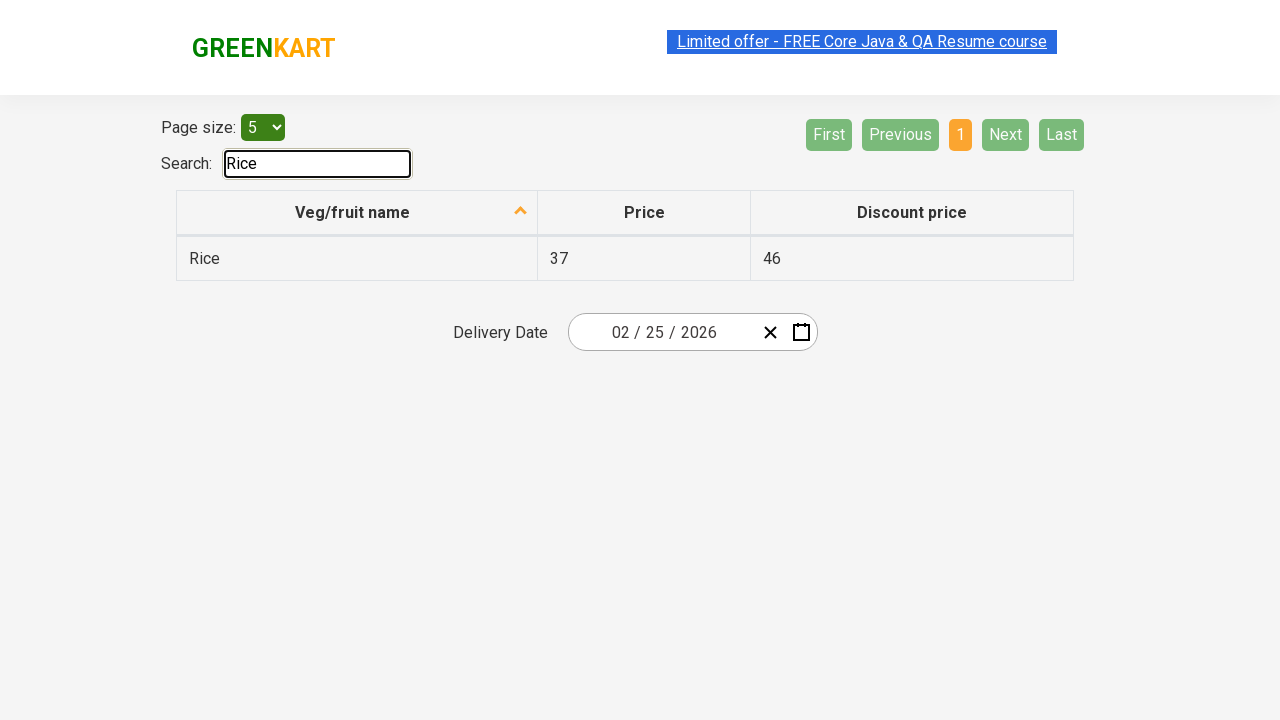